Navigates to OrangeHRM demo page and verifies the page loads by checking the title

Starting URL: https://opensource-demo.orangehrmlive.com/

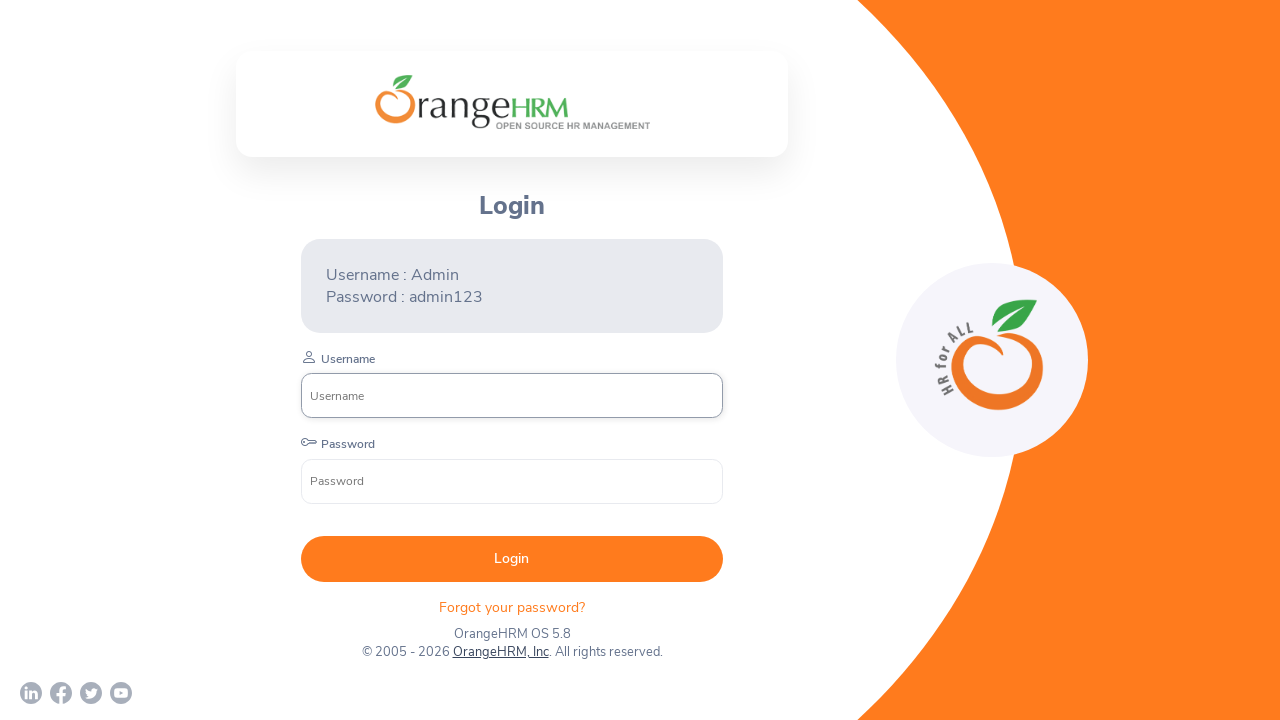

Waited for page to reach domcontentloaded state
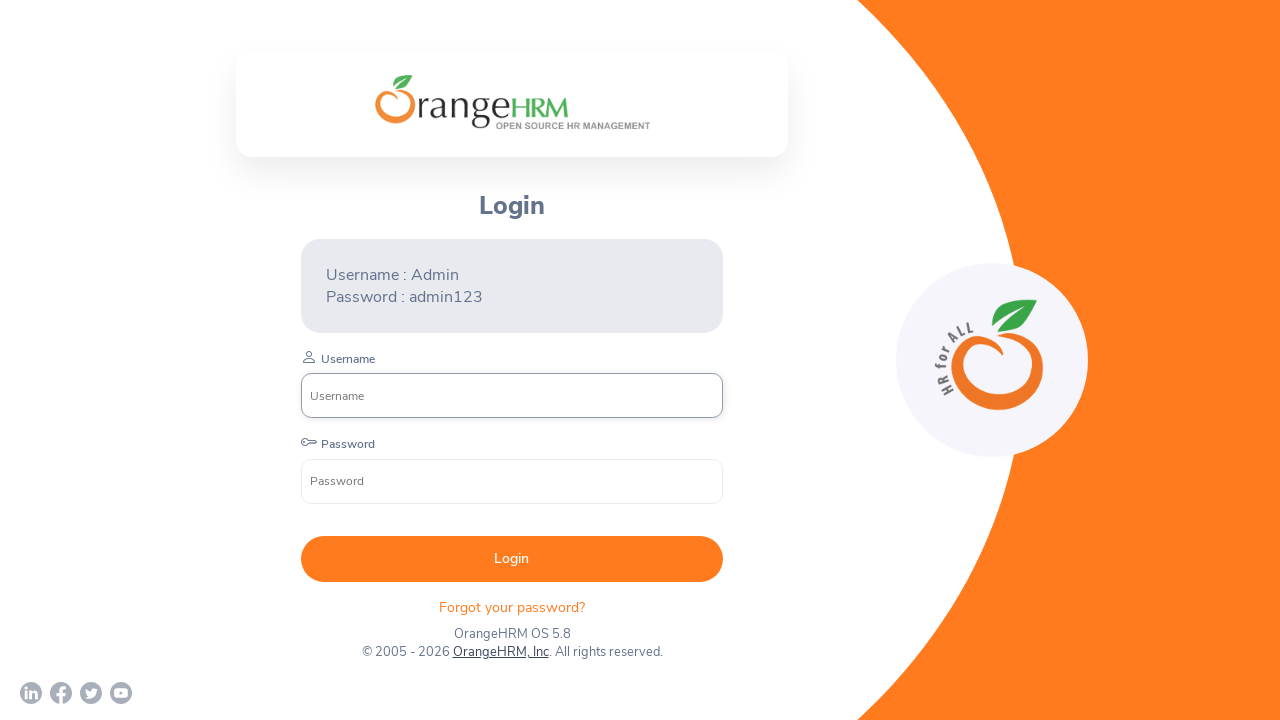

Retrieved page title
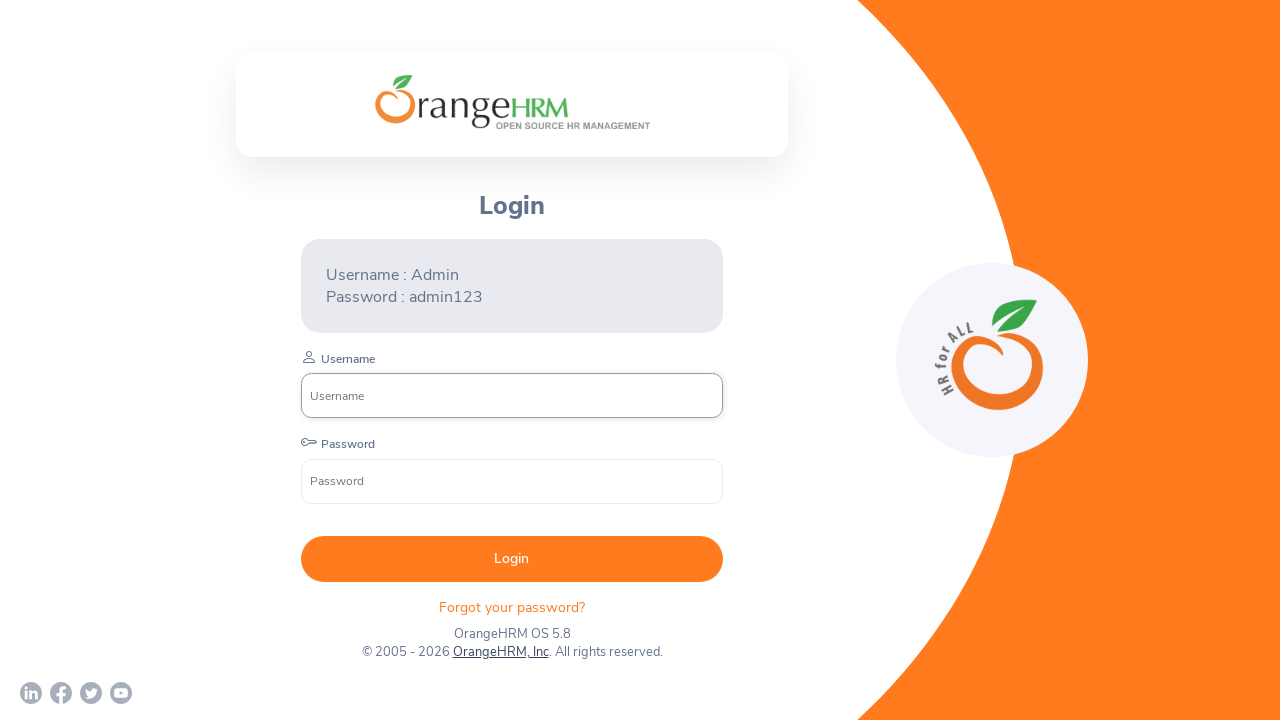

Verified page title is not empty
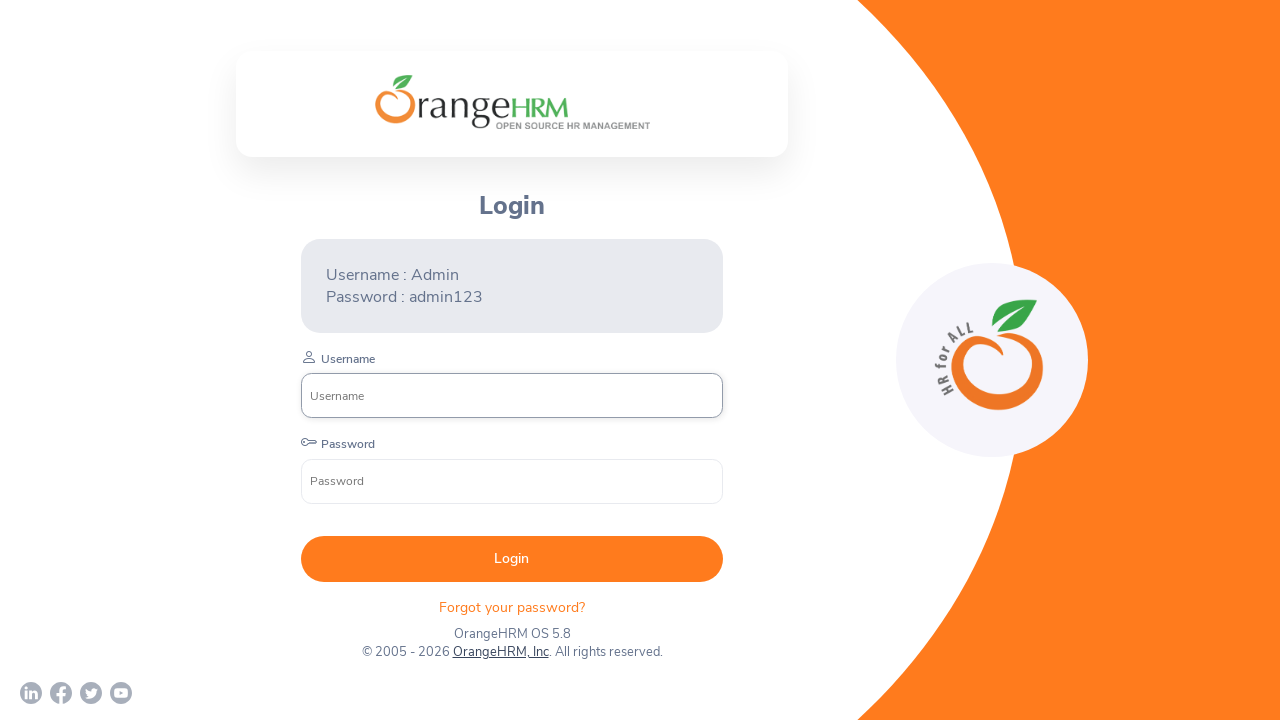

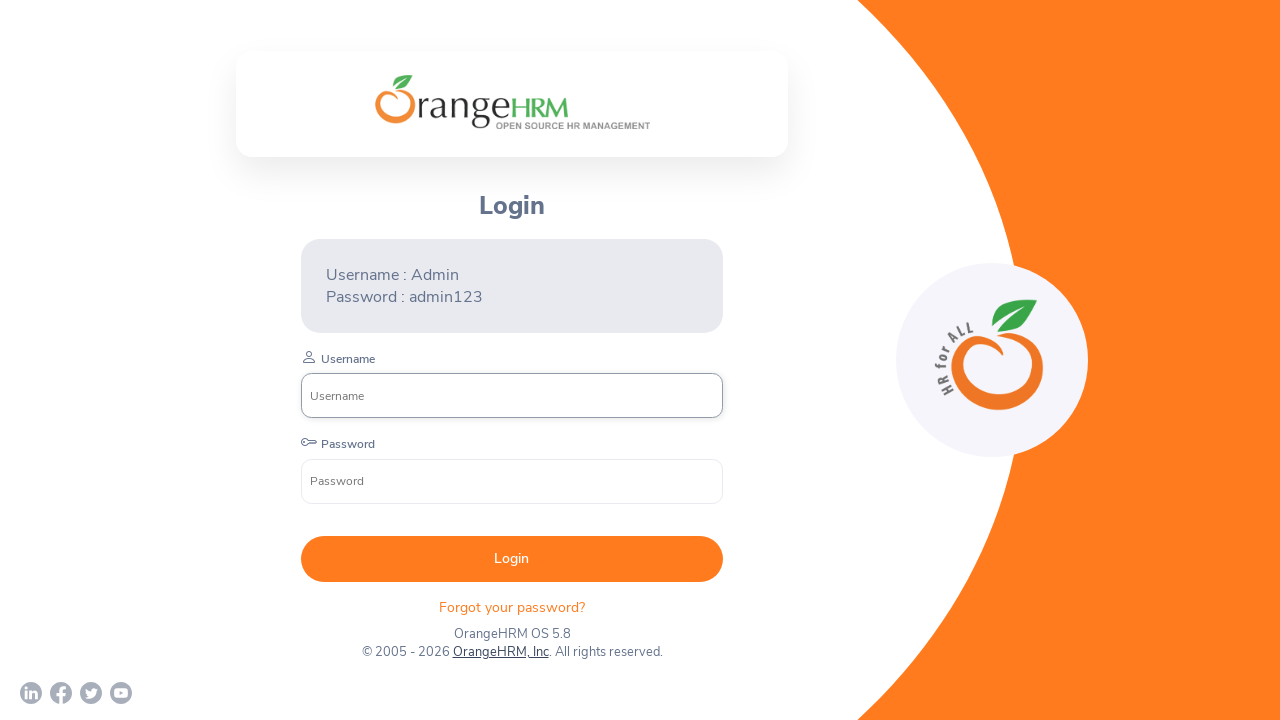